Tests radio button selection by clicking on Radio 3 option from a group of radio buttons

Starting URL: http://antoniotrindade.com.br/treinoautomacao/elementsweb.html

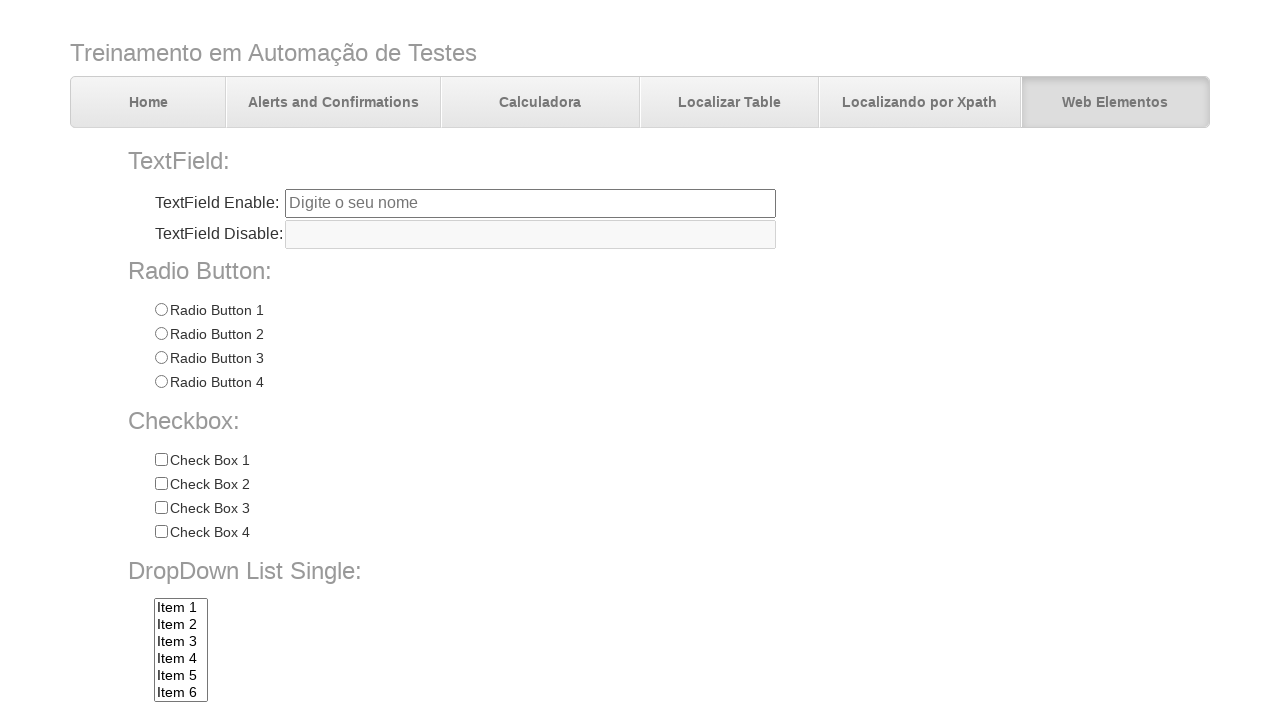

Navigated to test page with radio buttons
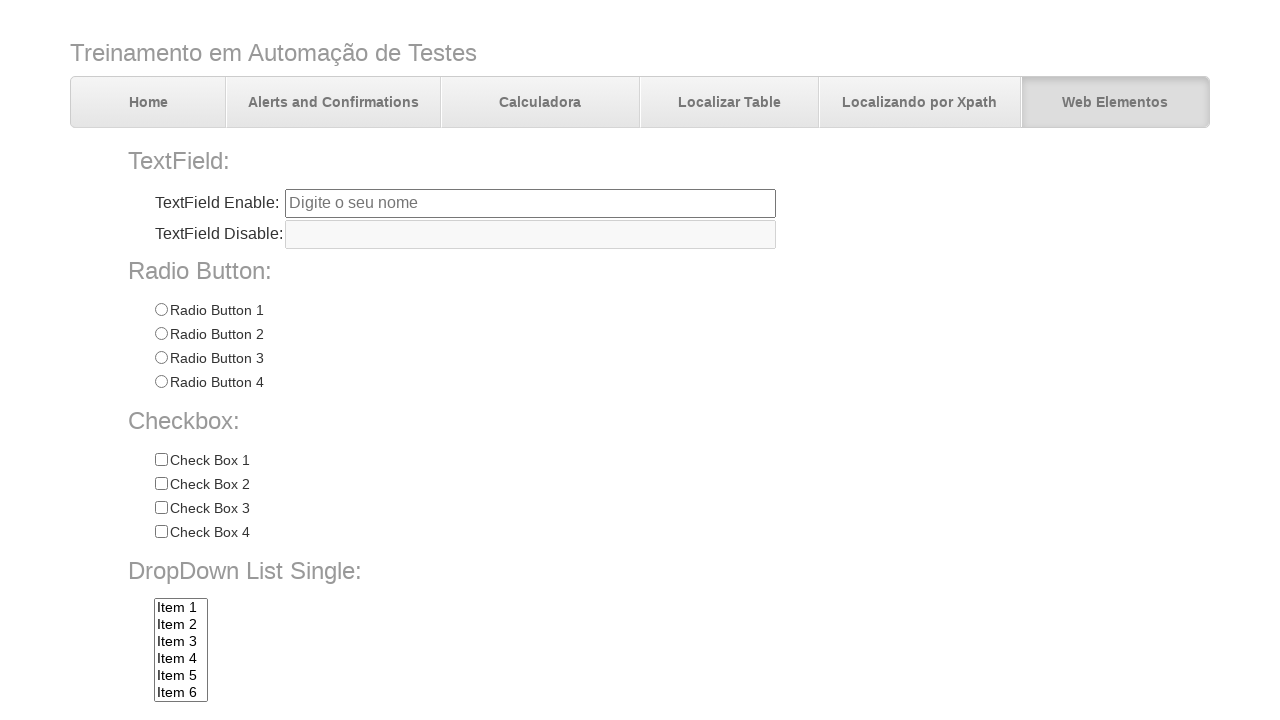

Radio button group loaded and is present on page
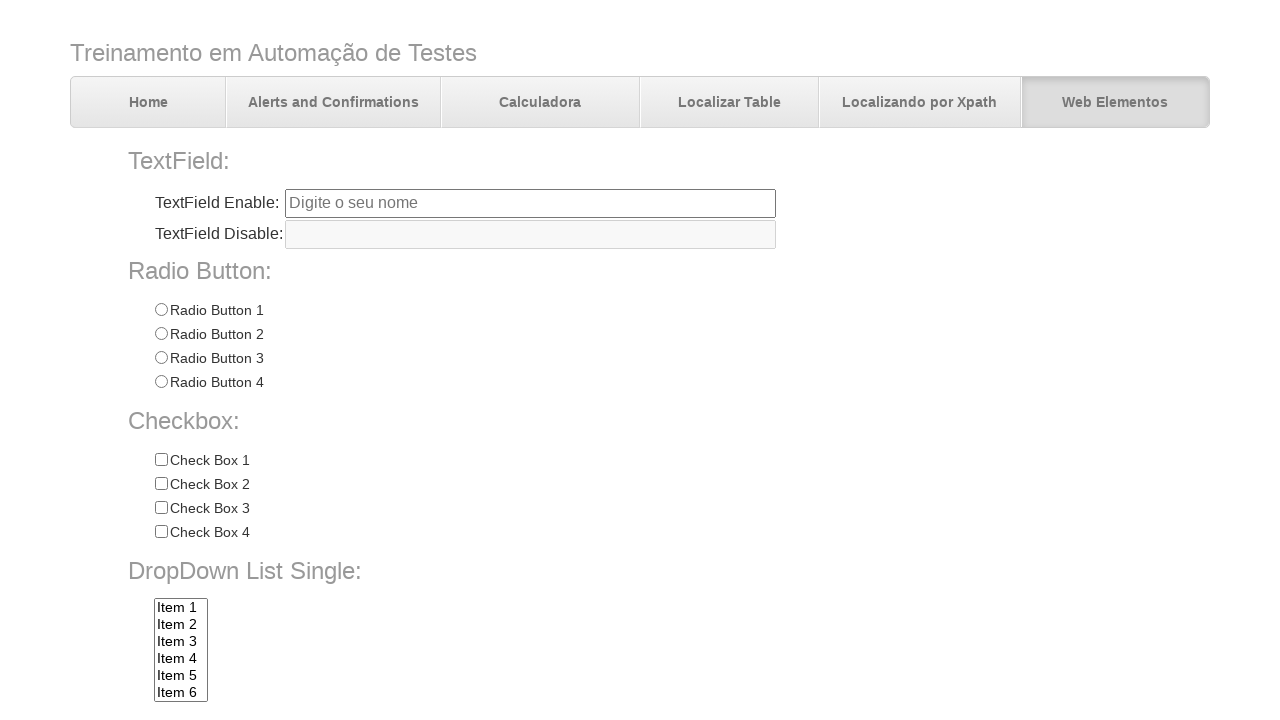

Clicked on Radio 3 option at (161, 358) on input[name='radioGroup1'][value='Radio 3']
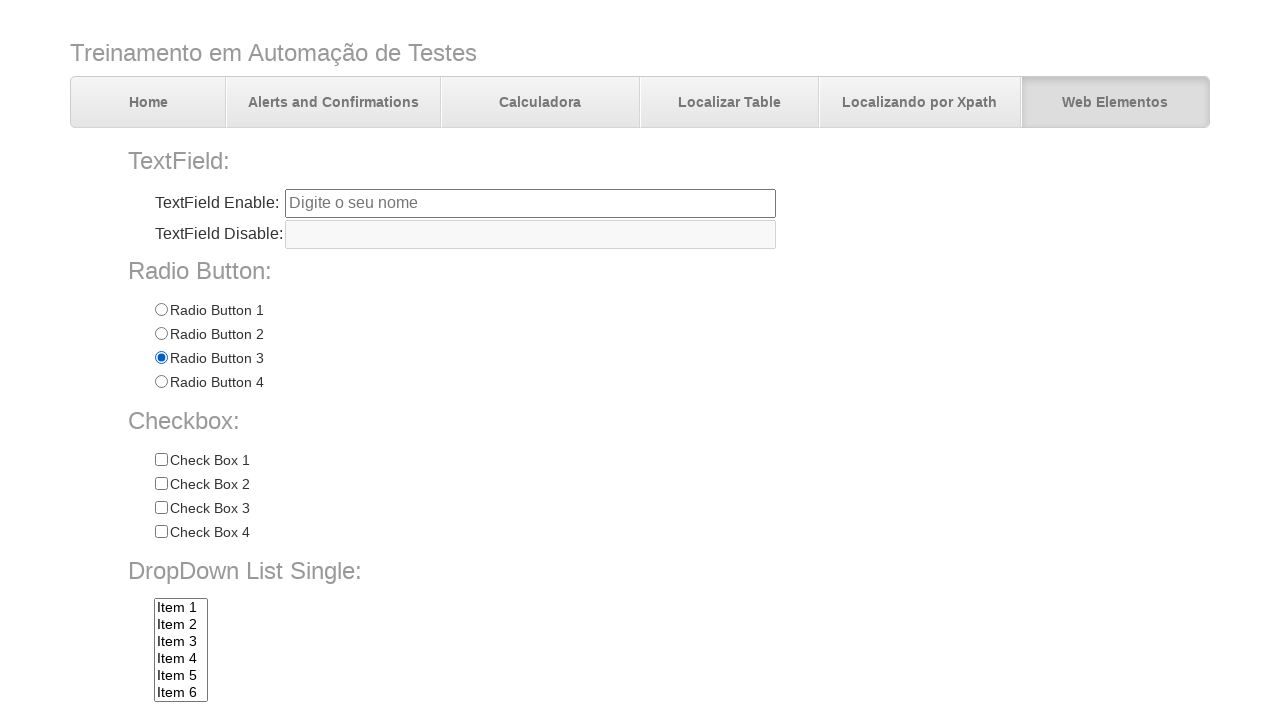

Verified that Radio 3 is selected
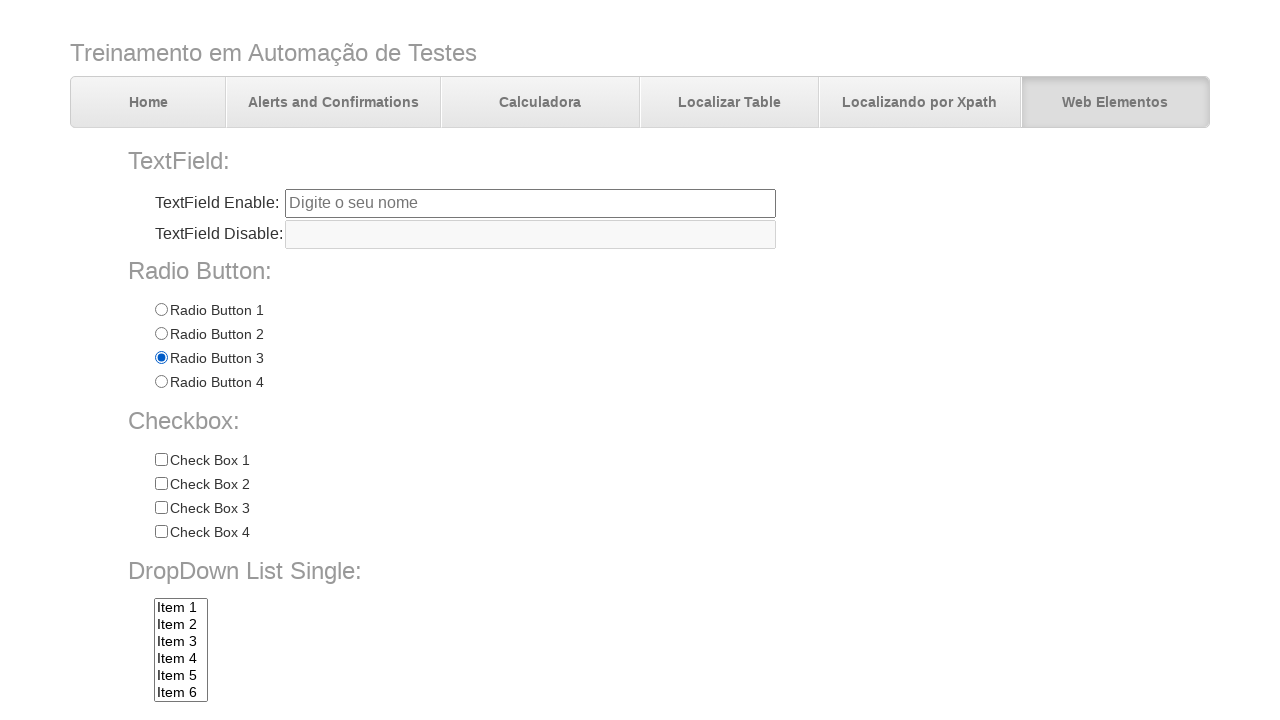

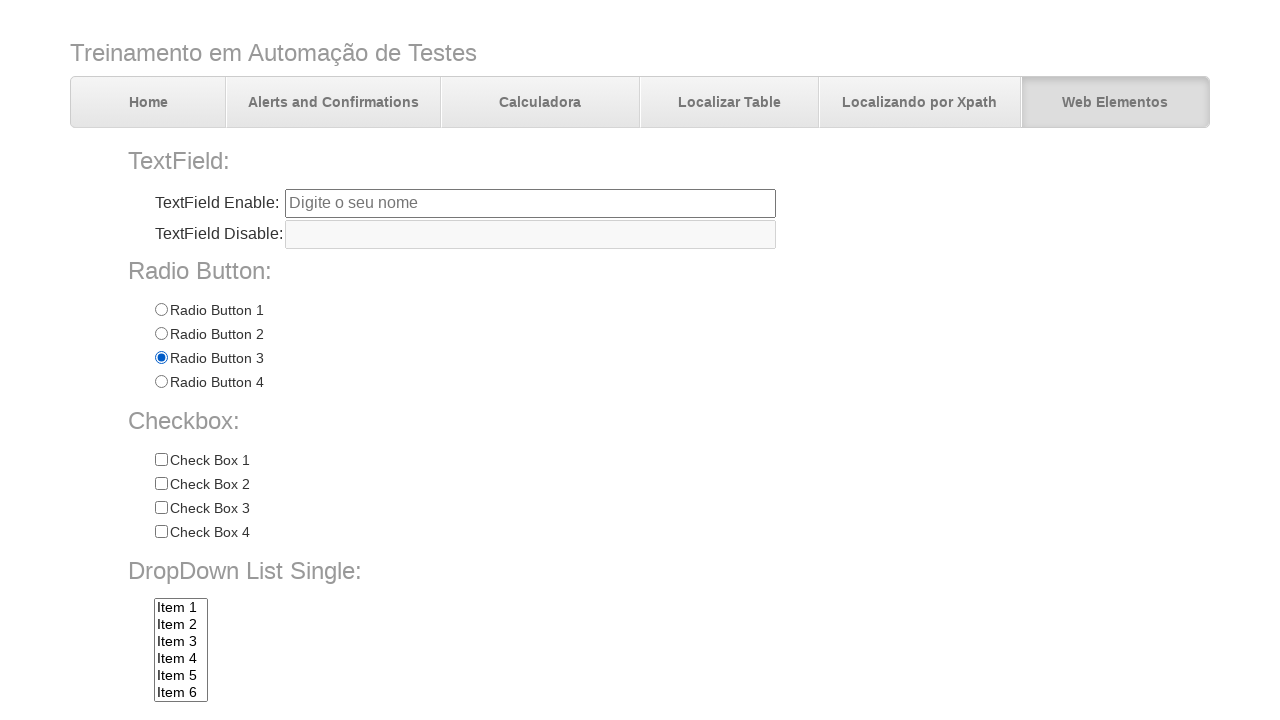